Tests FAQ accordion item 4 - clicks on the question about extending rental and verifies the answer about calling support is displayed

Starting URL: https://qa-scooter.praktikum-services.ru/

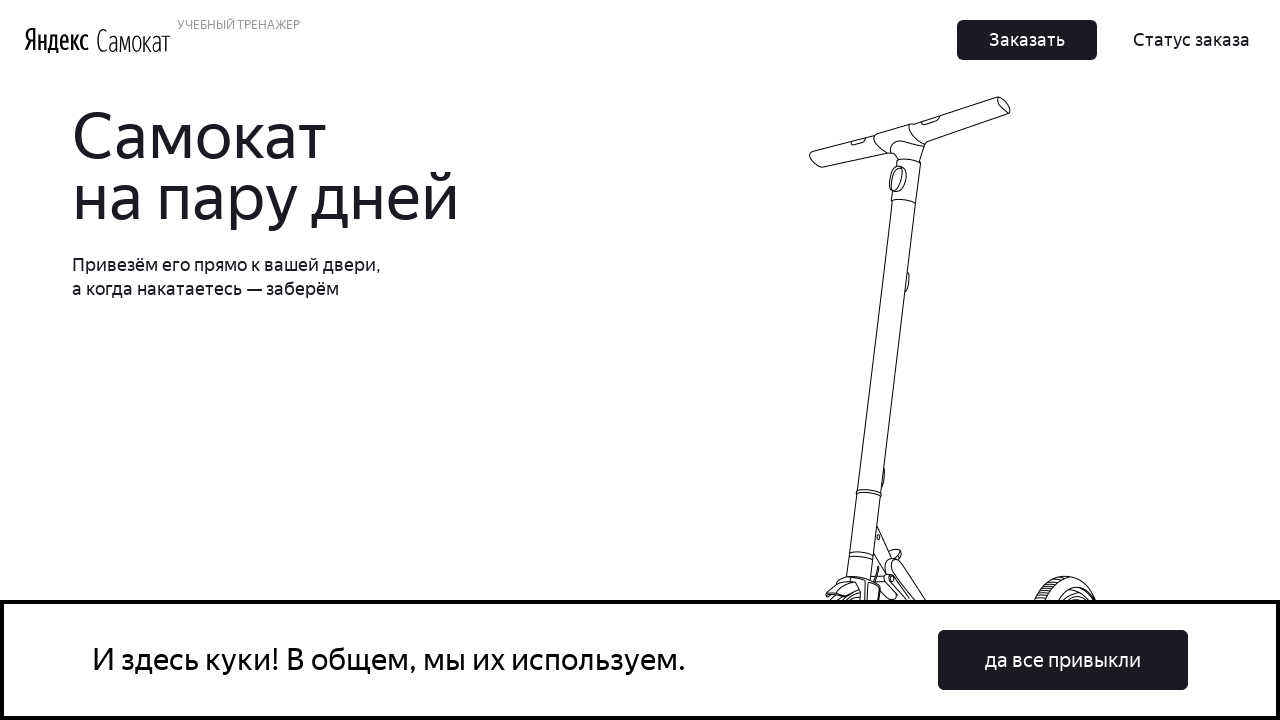

Page loaded to domcontentloaded state
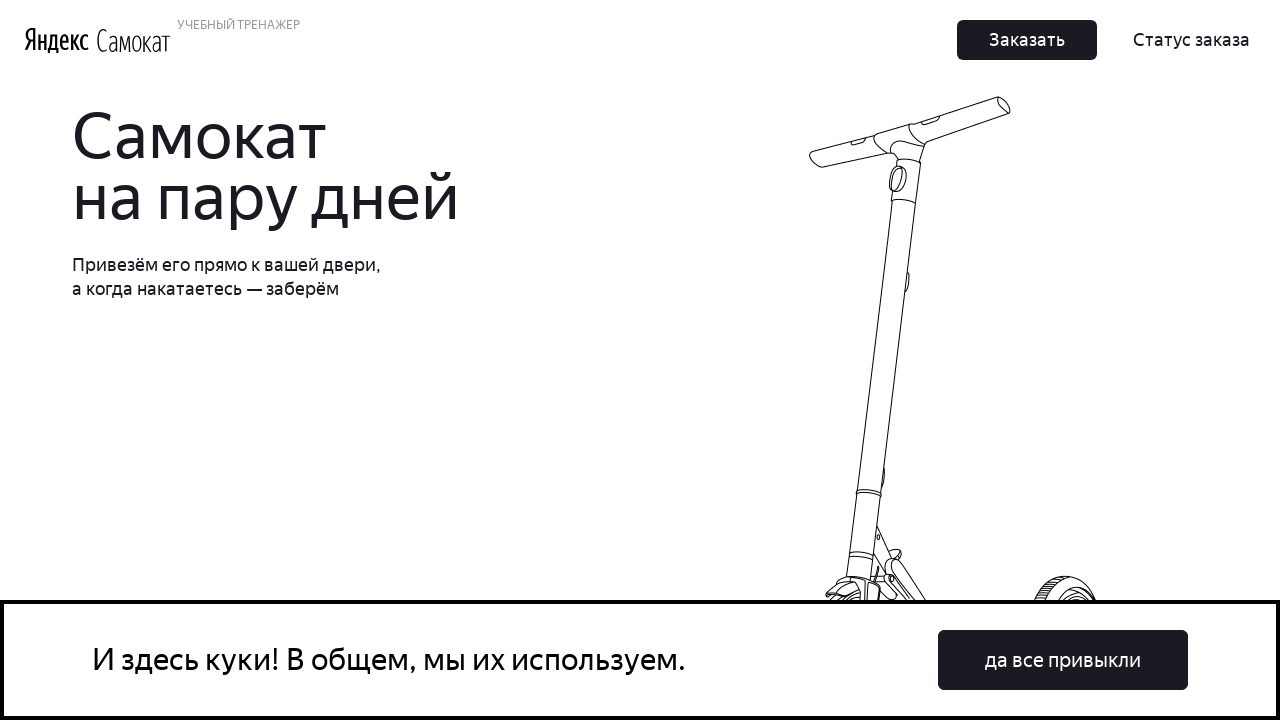

Scrolled to bottom of page to view FAQ section
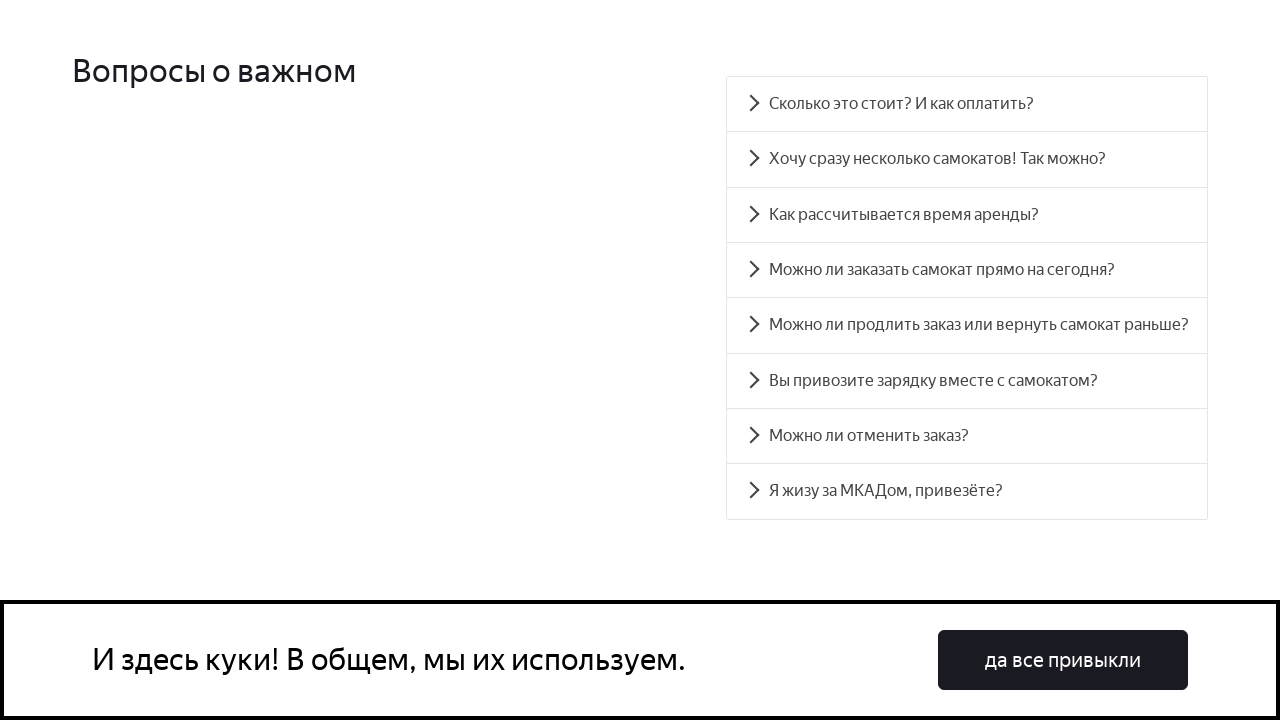

Clicked on FAQ accordion item 4 - question about extending rental at (967, 325) on #accordion__heading-4
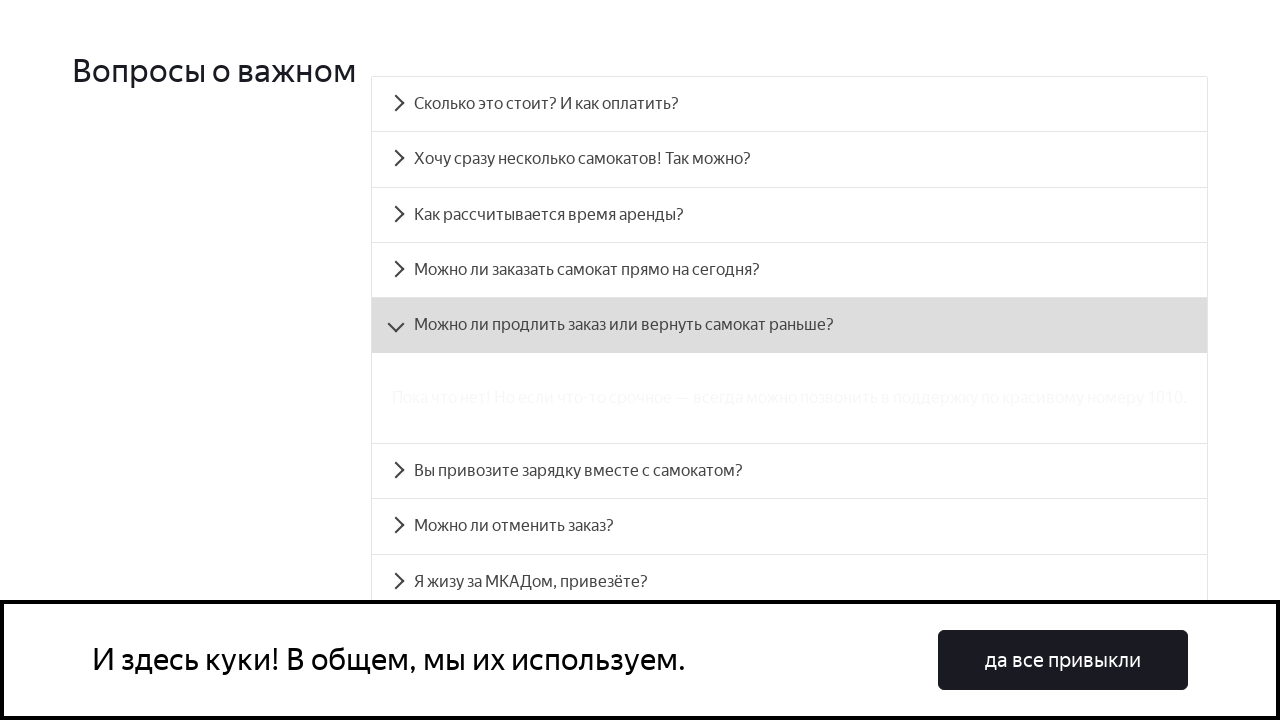

Accordion item 4 content became visible - answer about calling support is displayed
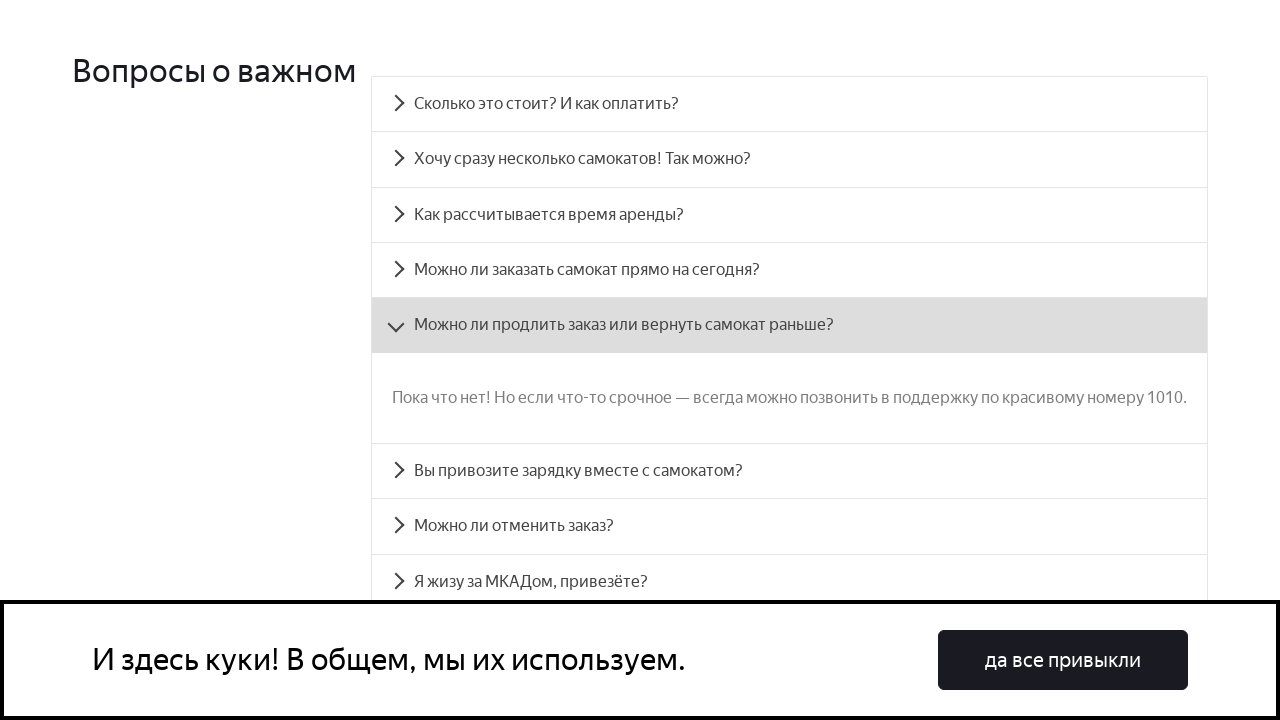

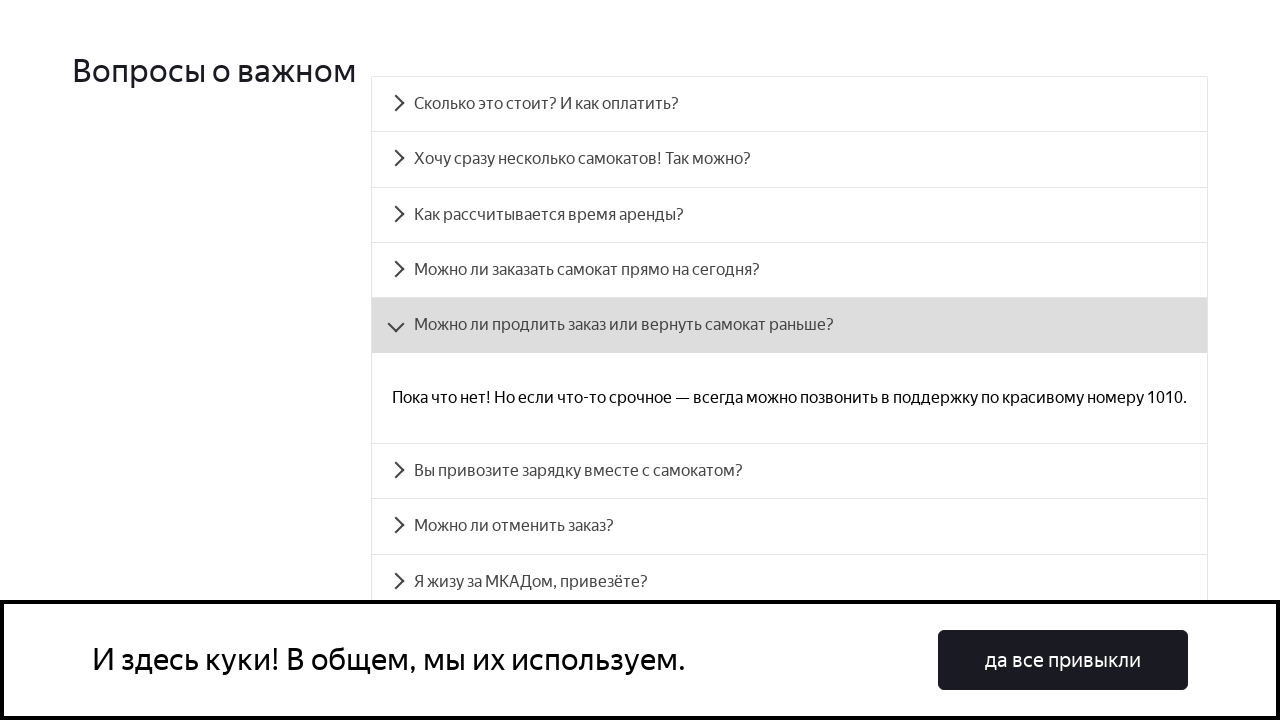